Navigates to Discord homepage and verifies the current URL matches the expected URL

Starting URL: https://discord.com/

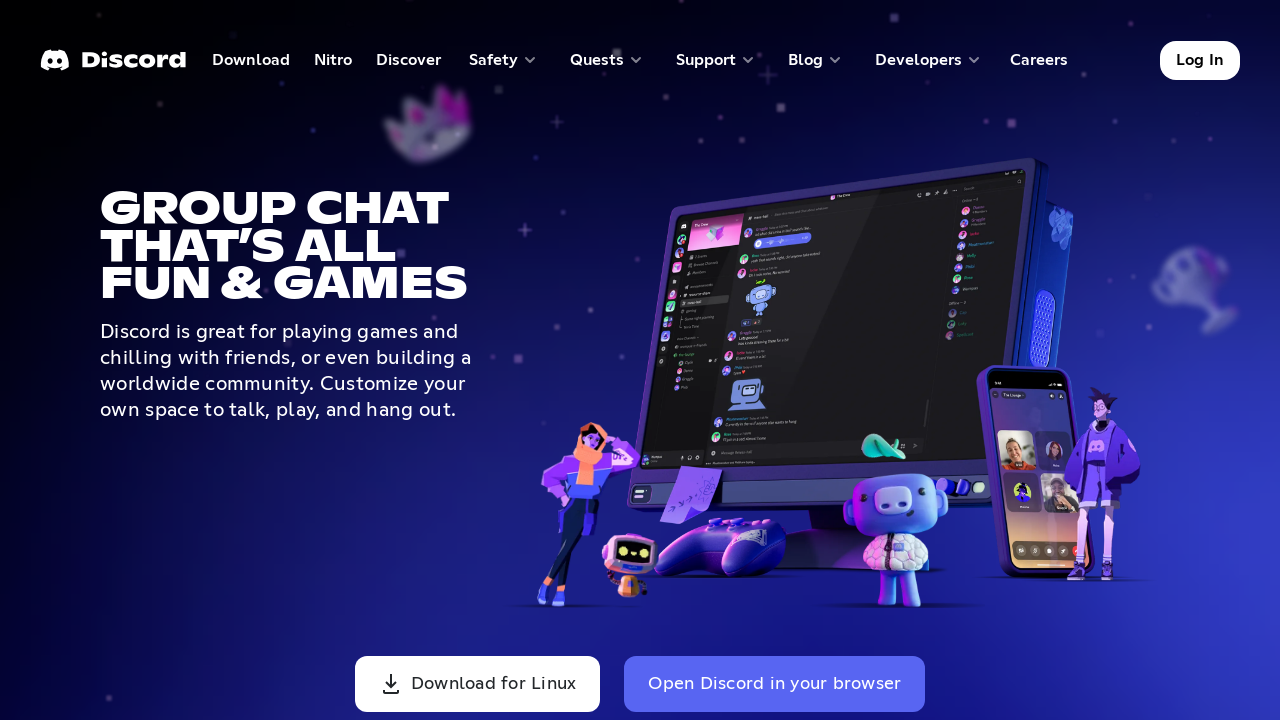

Waited for page to load (domcontentloaded state)
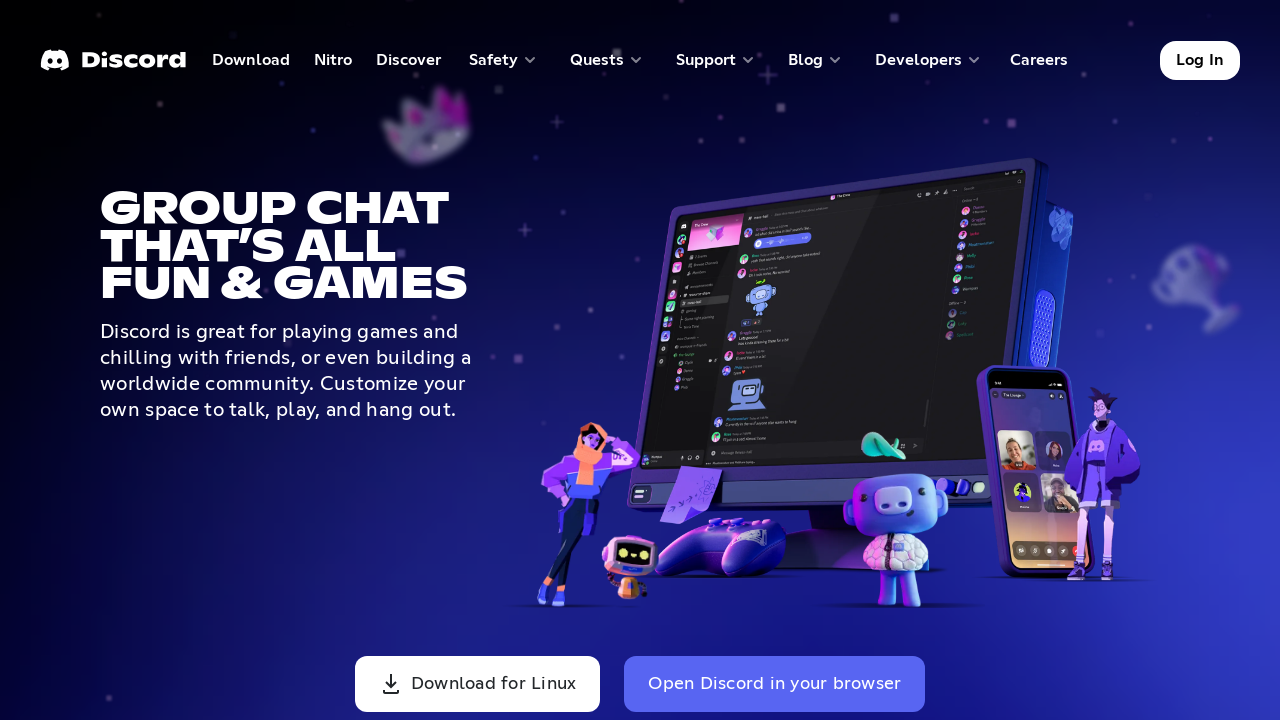

Retrieved current URL
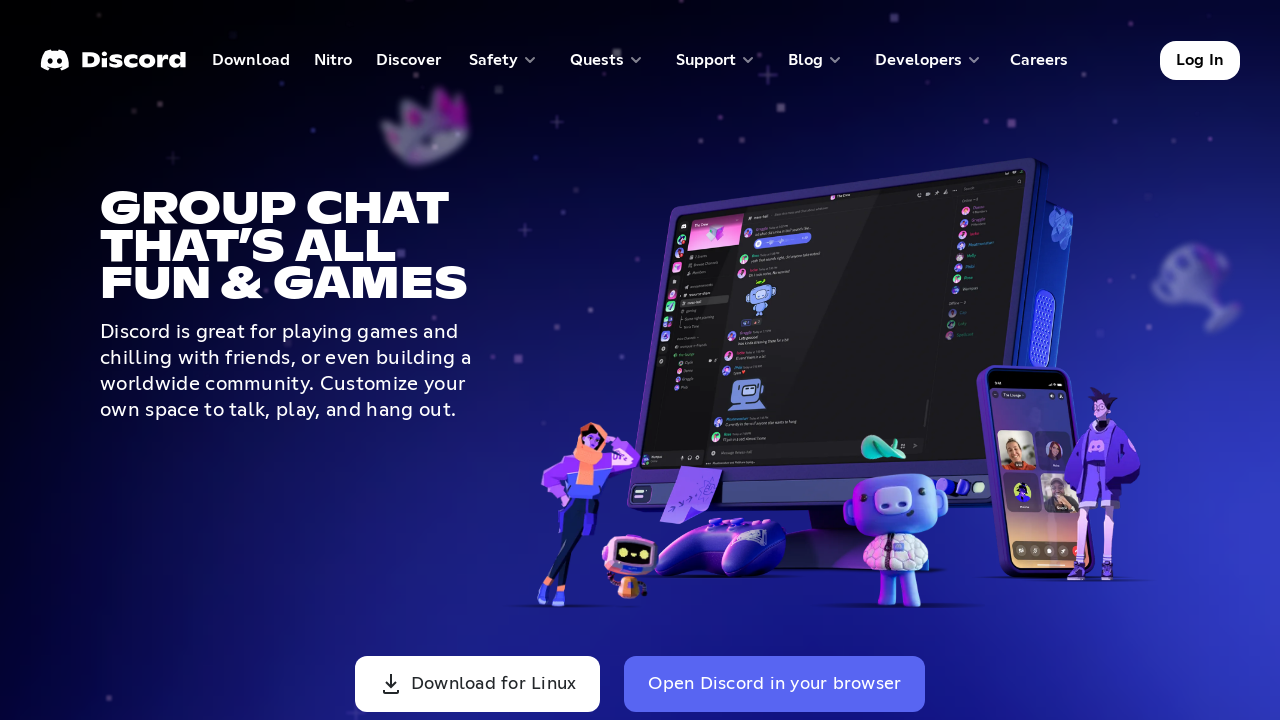

Verified current URL matches expected URL (https://discord.com/)
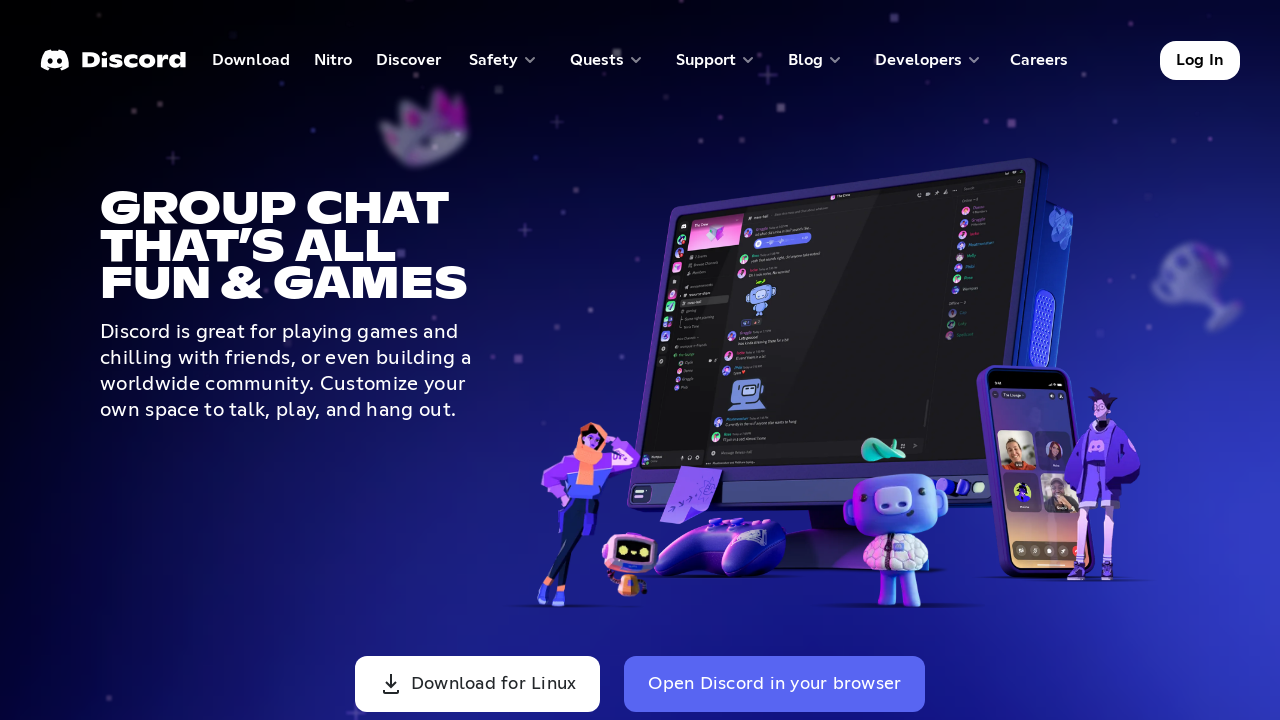

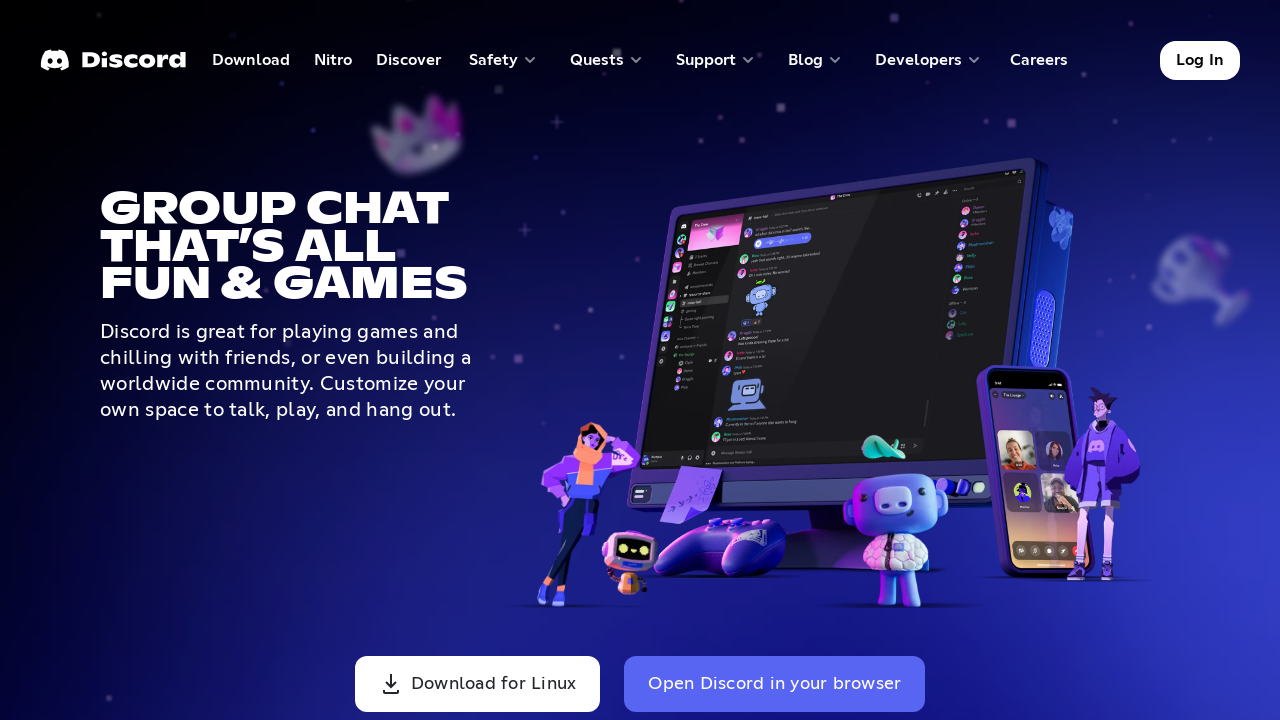